Tests window handling by verifying text and titles on the main page, clicking to open a new window, verifying content in the new window, and switching back to the original window

Starting URL: https://the-internet.herokuapp.com/windows

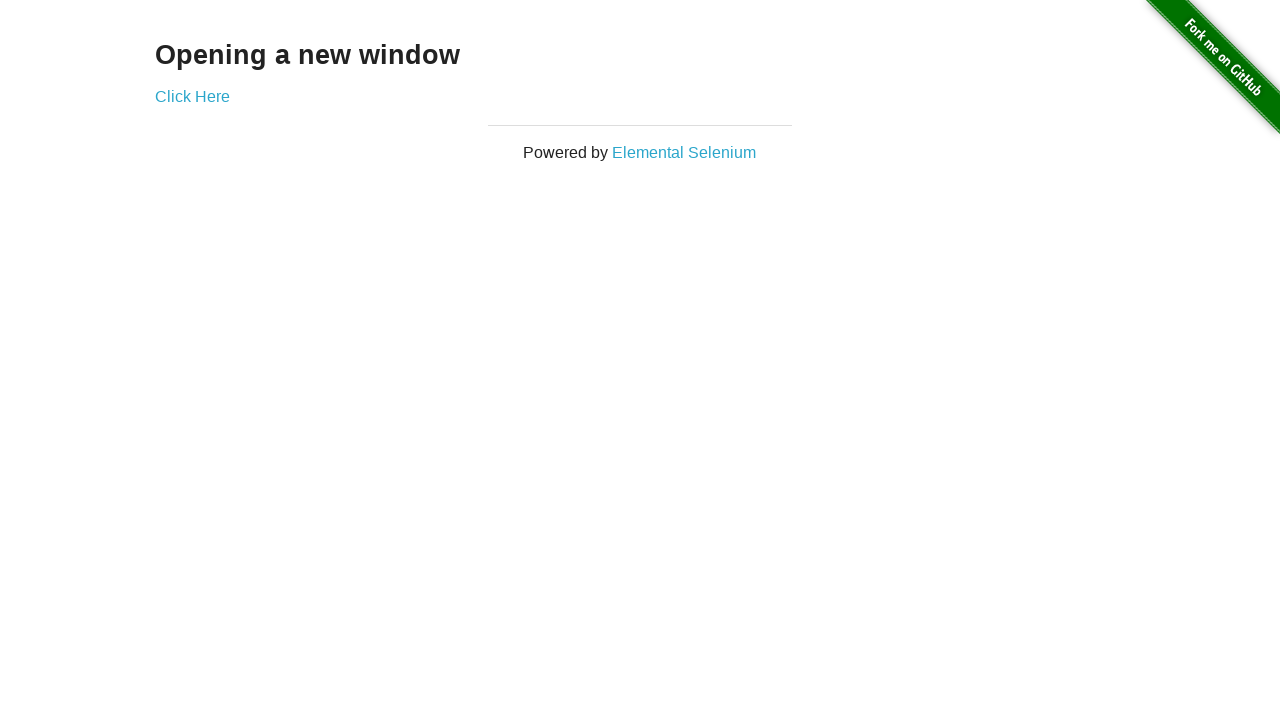

Verified heading text is 'Opening a new window'
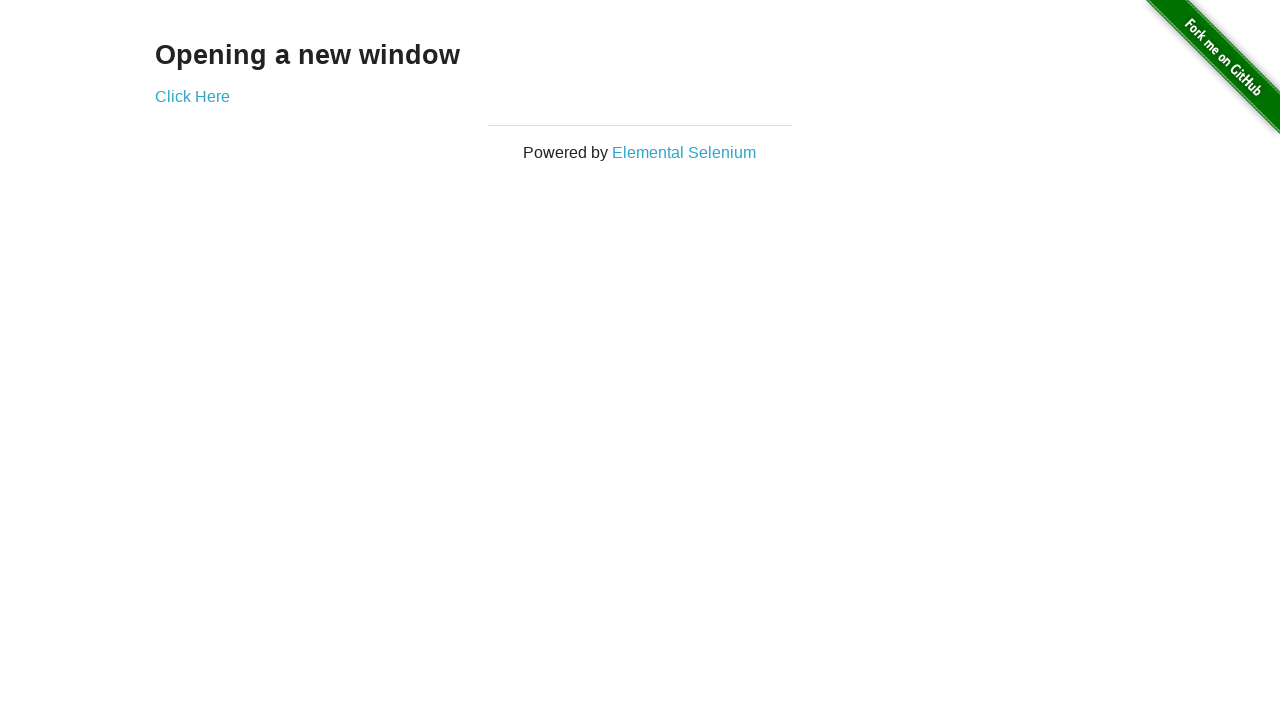

Verified page title is 'The Internet'
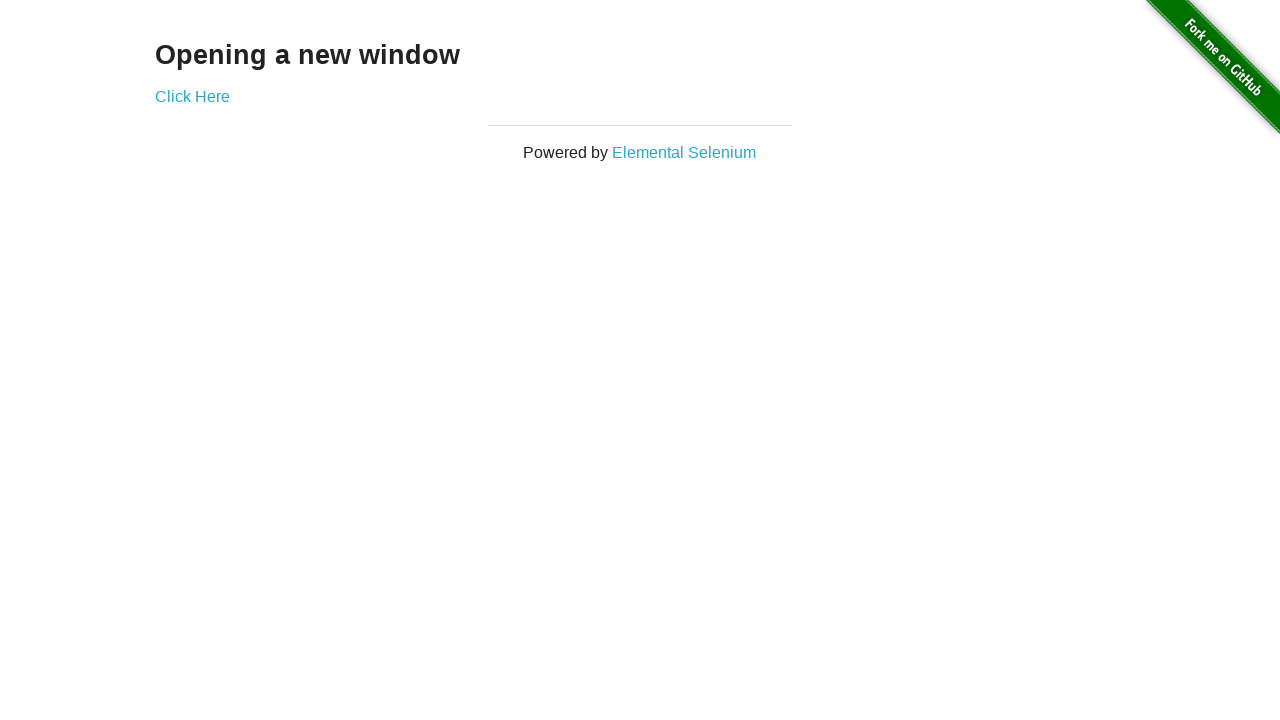

Stored reference to main page
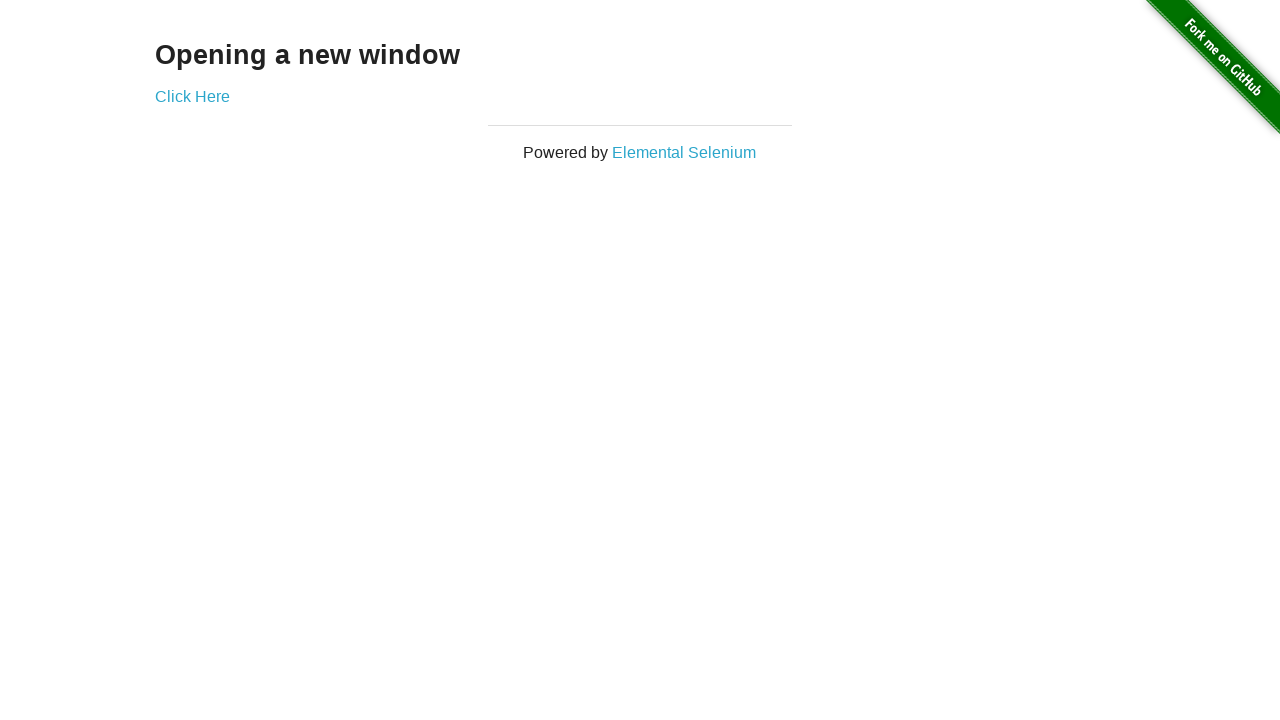

Clicked 'Click Here' button to open new window at (192, 96) on xpath=//*[text()='Click Here']
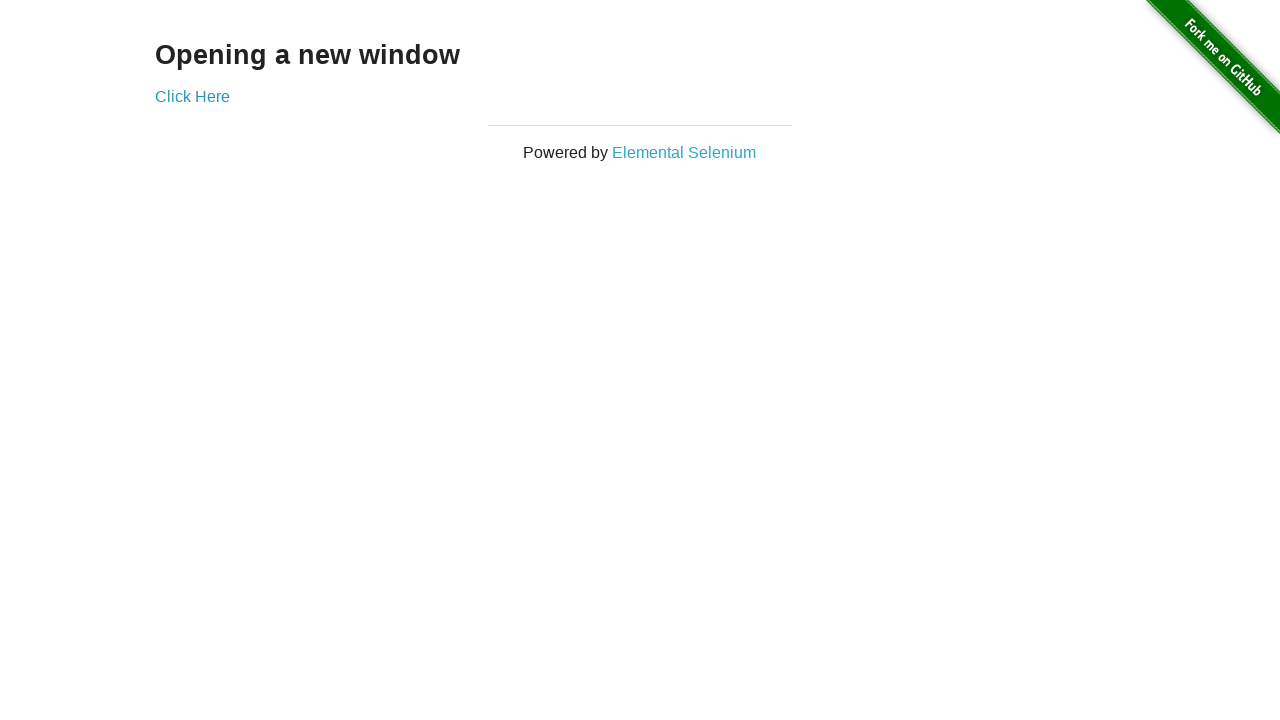

Verified new window title is 'New Window'
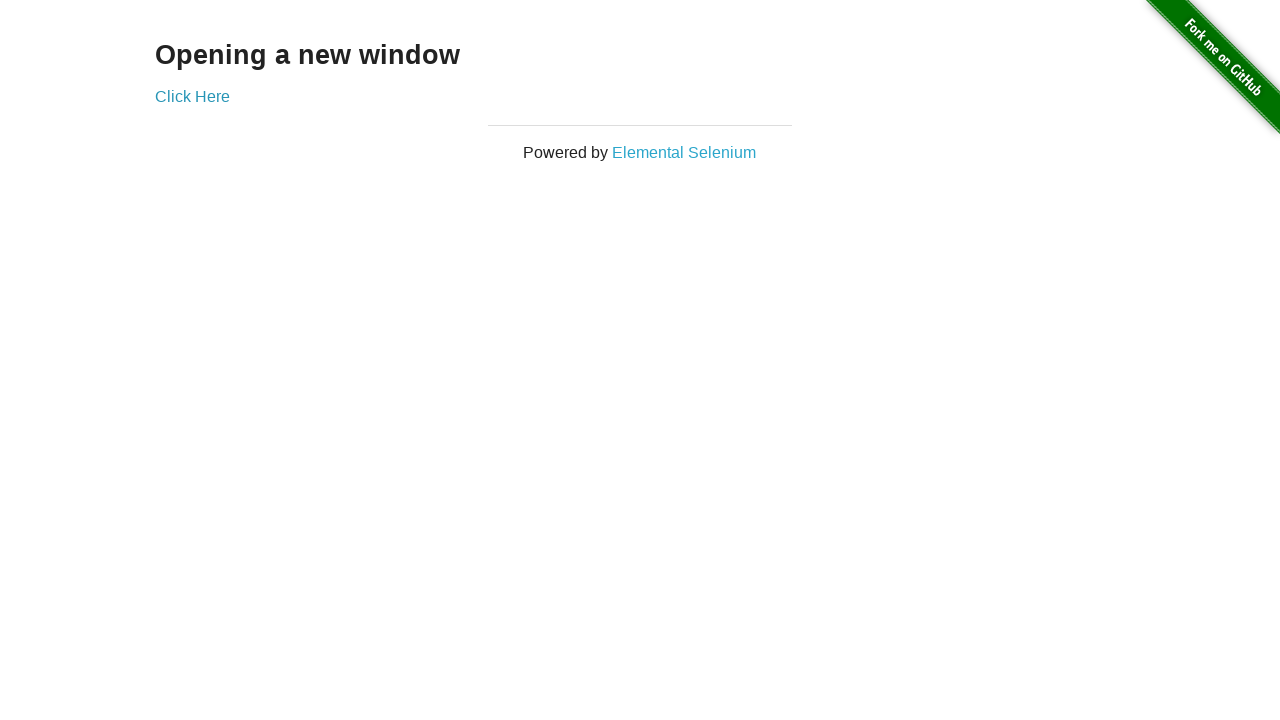

Verified new window heading text is 'New Window'
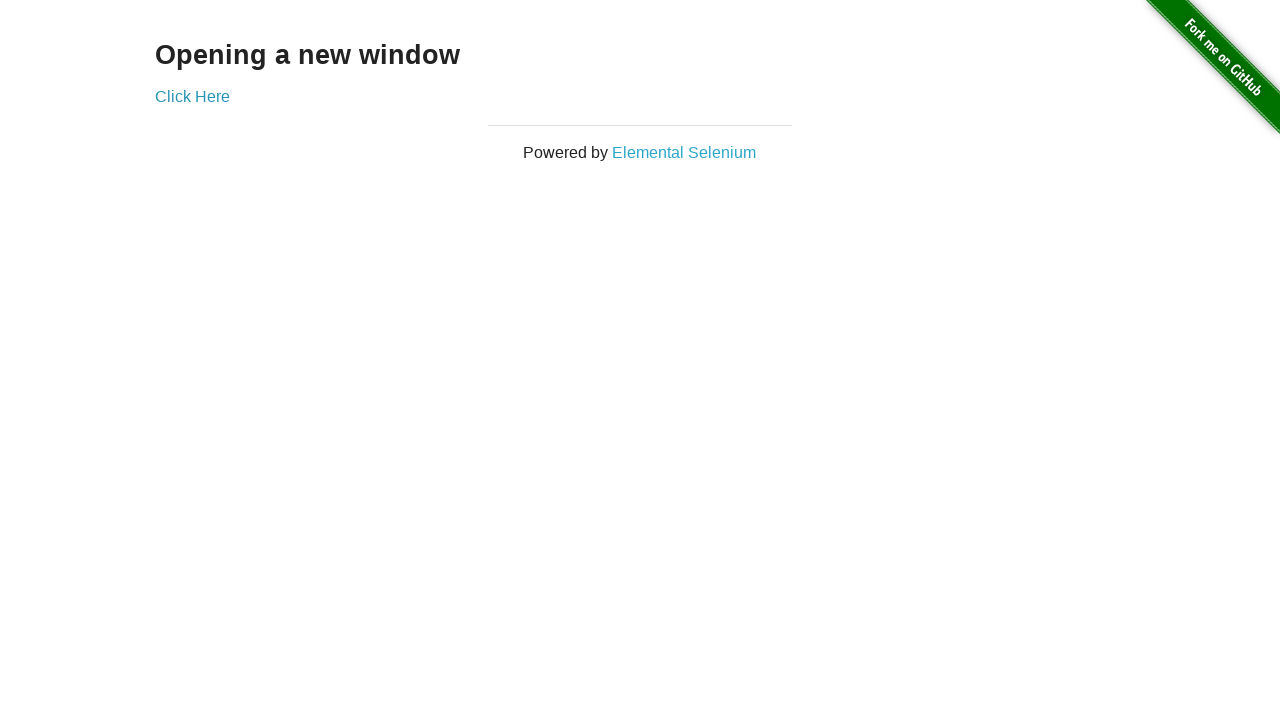

Switched back to main window and verified title is 'The Internet'
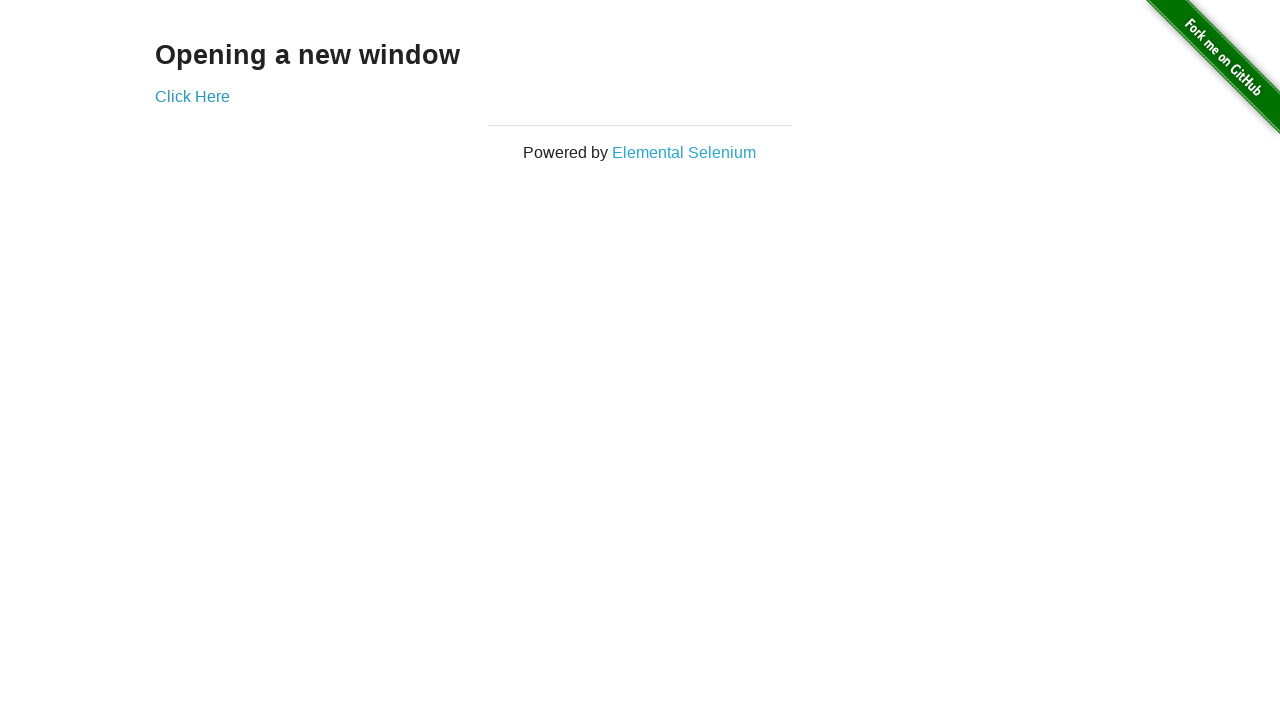

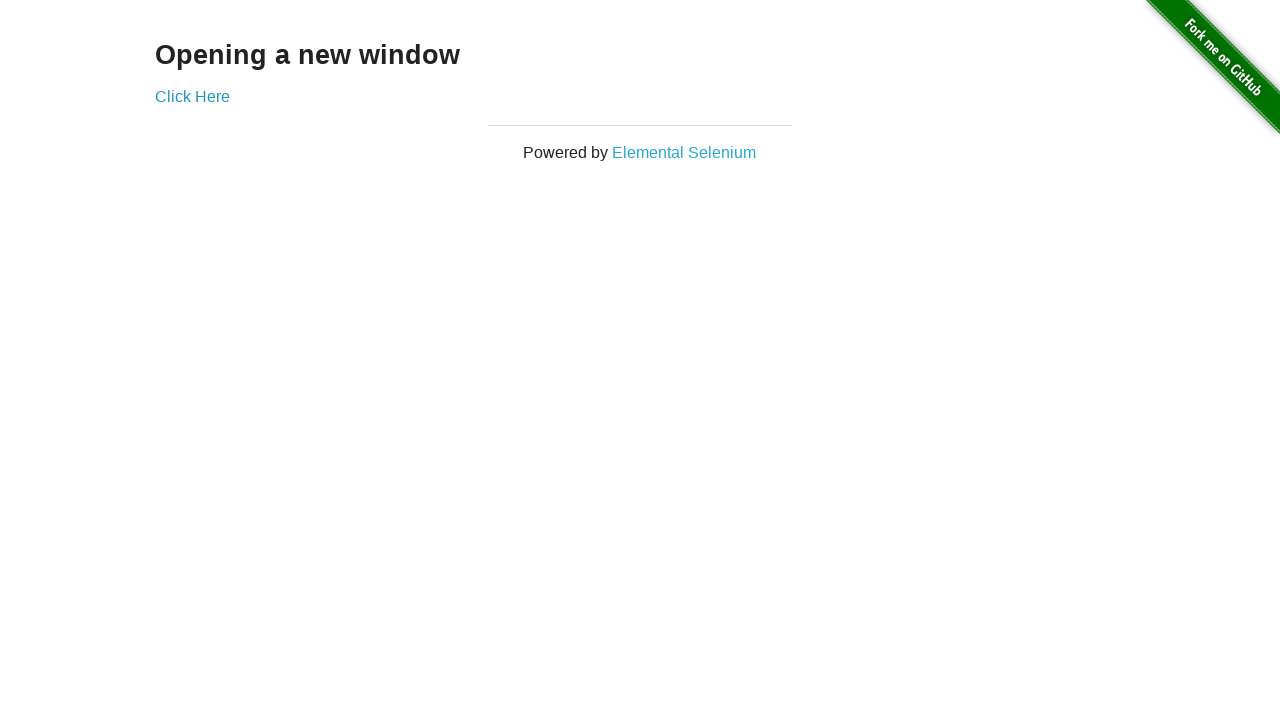